Tests JavaScript confirm dialog handling by switching to an iframe, triggering a confirm alert, and accepting it

Starting URL: https://www.w3schools.com/js/tryit.asp?filename=tryjs_confirm

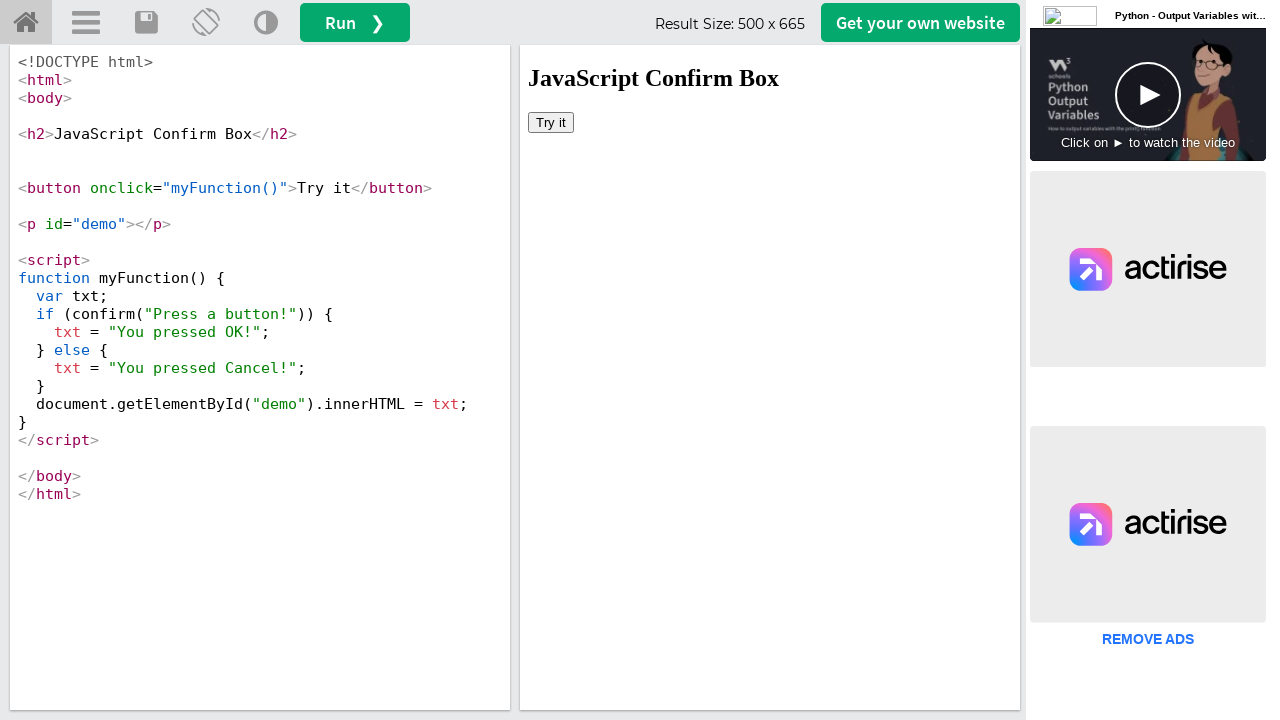

Located iframe with name 'iframeResult' containing the demo
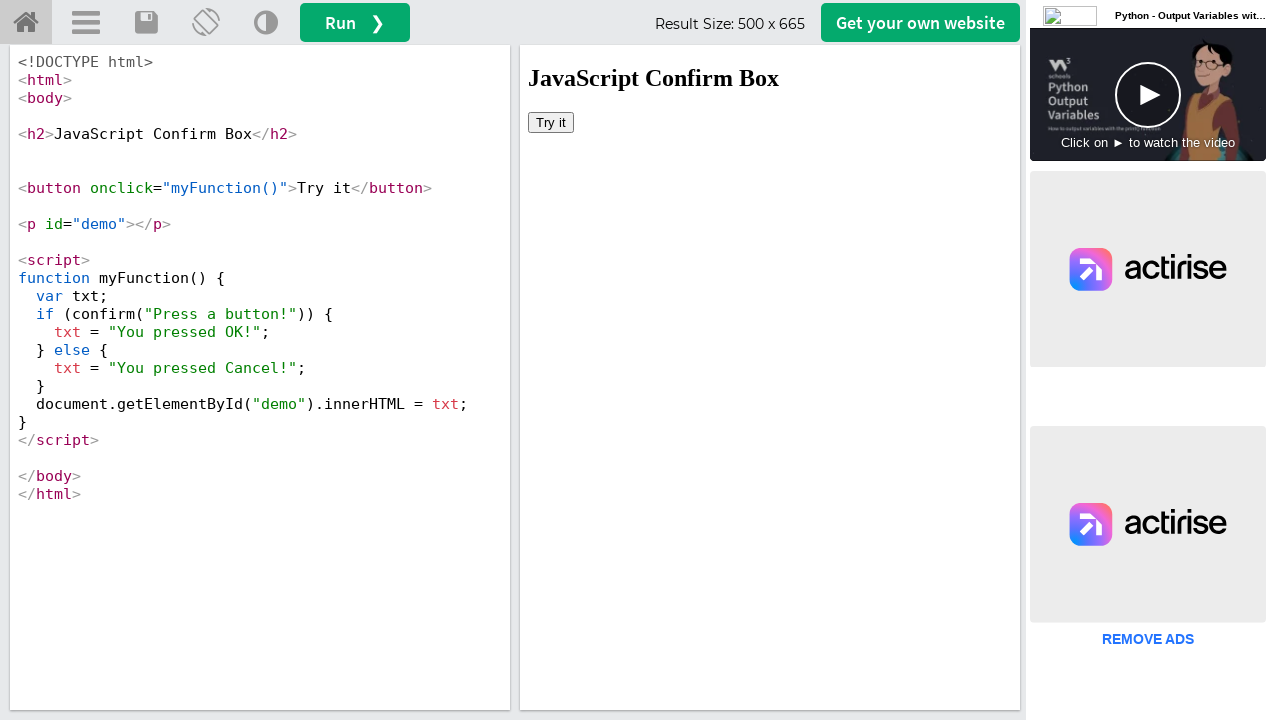

Clicked button to trigger JavaScript confirm dialog at (551, 122) on iframe[name='iframeResult'] >> internal:control=enter-frame >> button[onclick='m
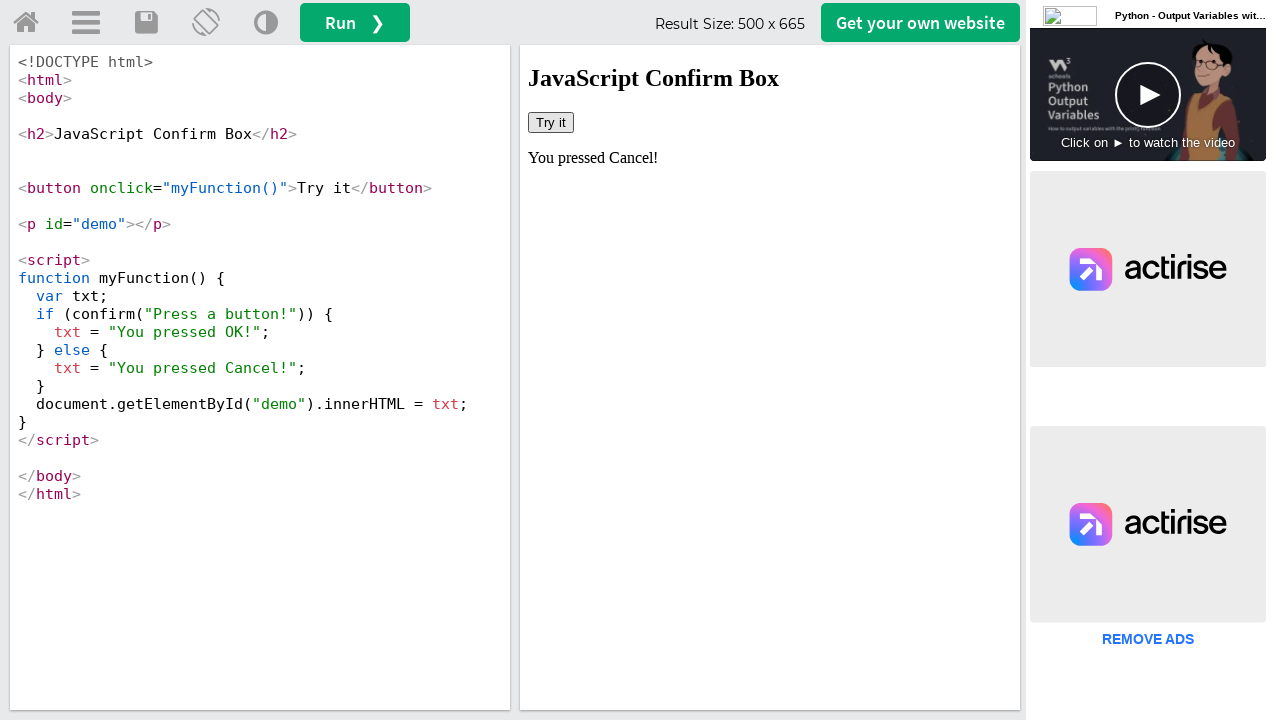

Set up dialog handler to accept confirm dialog
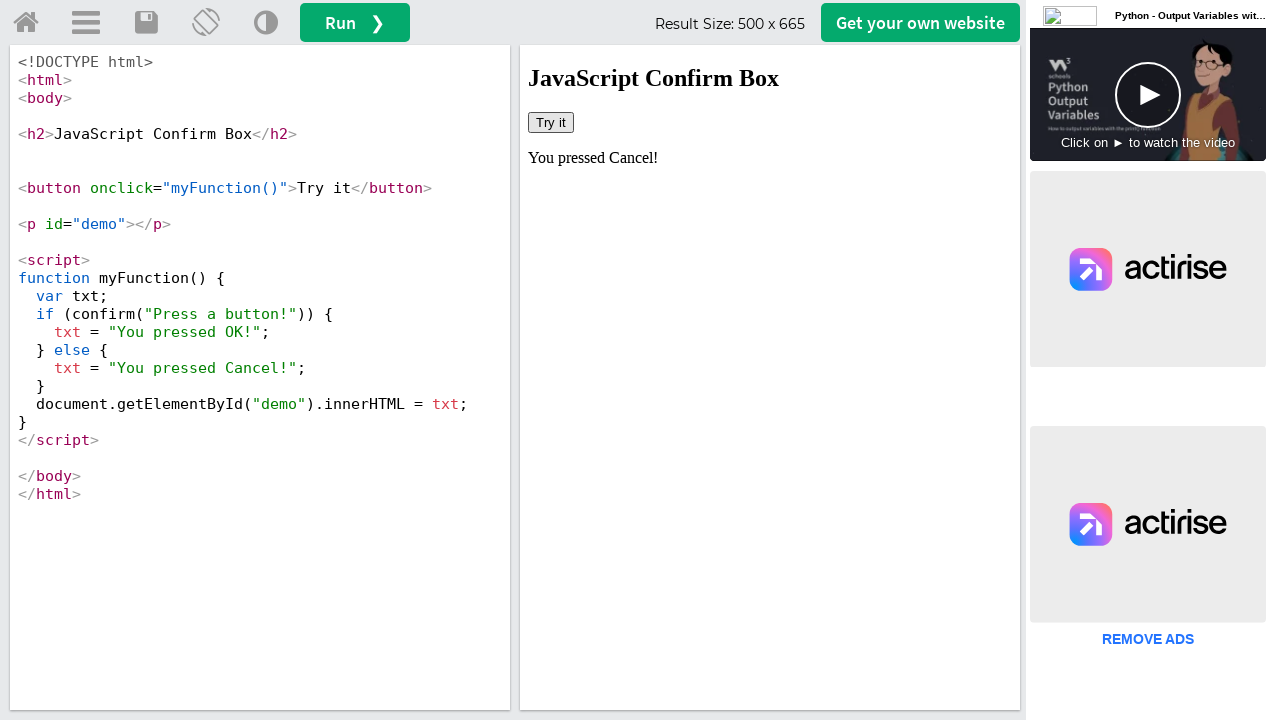

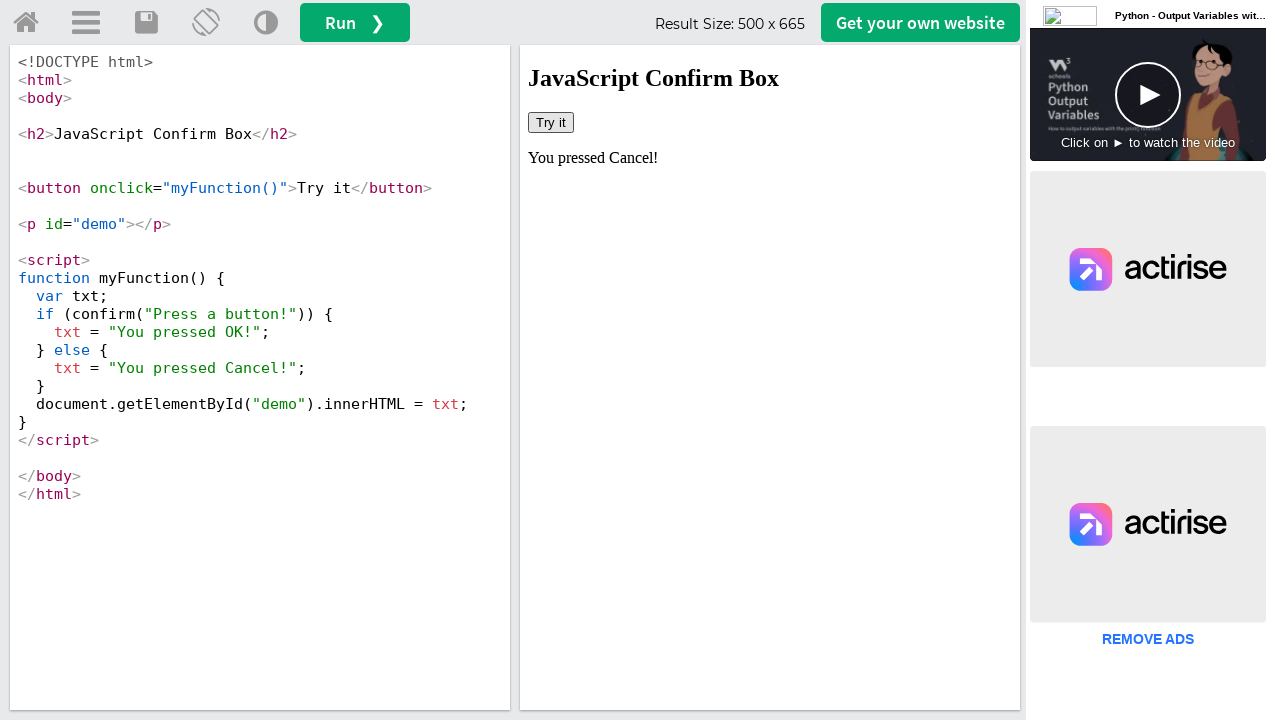